Tests advanced mouse interactions including right-click, double-click, and hover actions

Starting URL: http://www.artoftesting.com/sampleSiteForSelenium.html

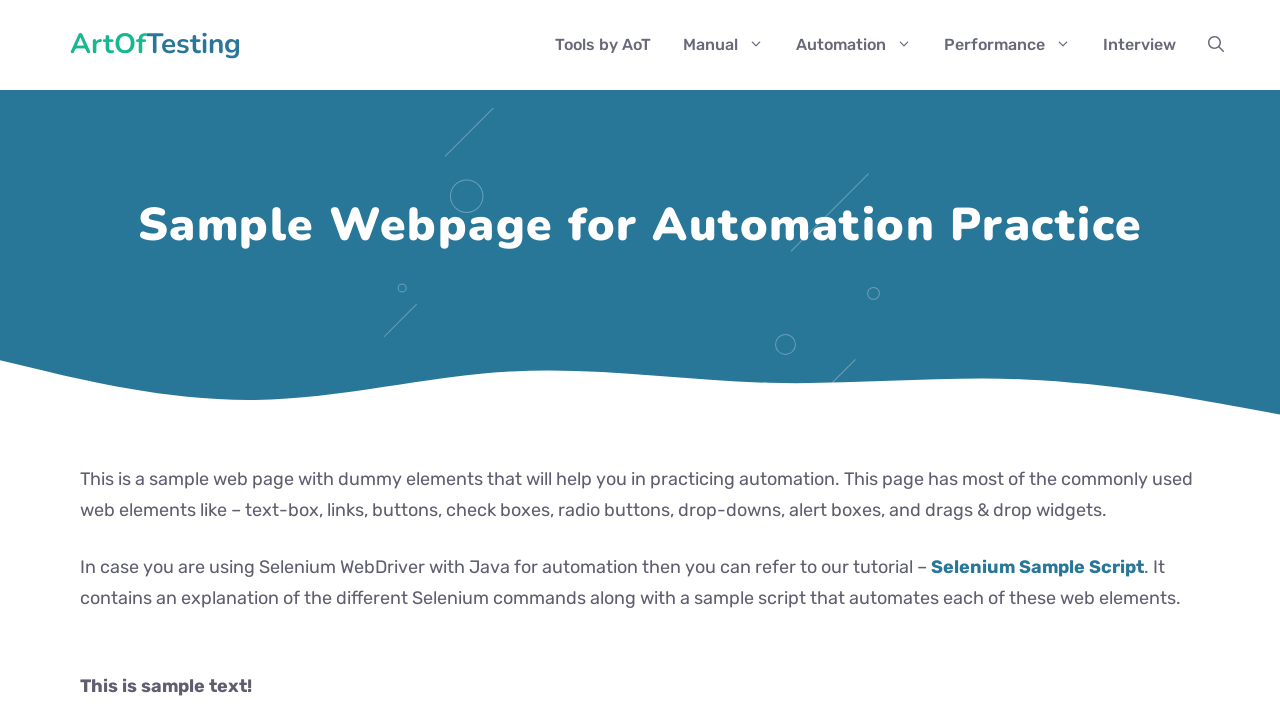

Navigated to sample testing website
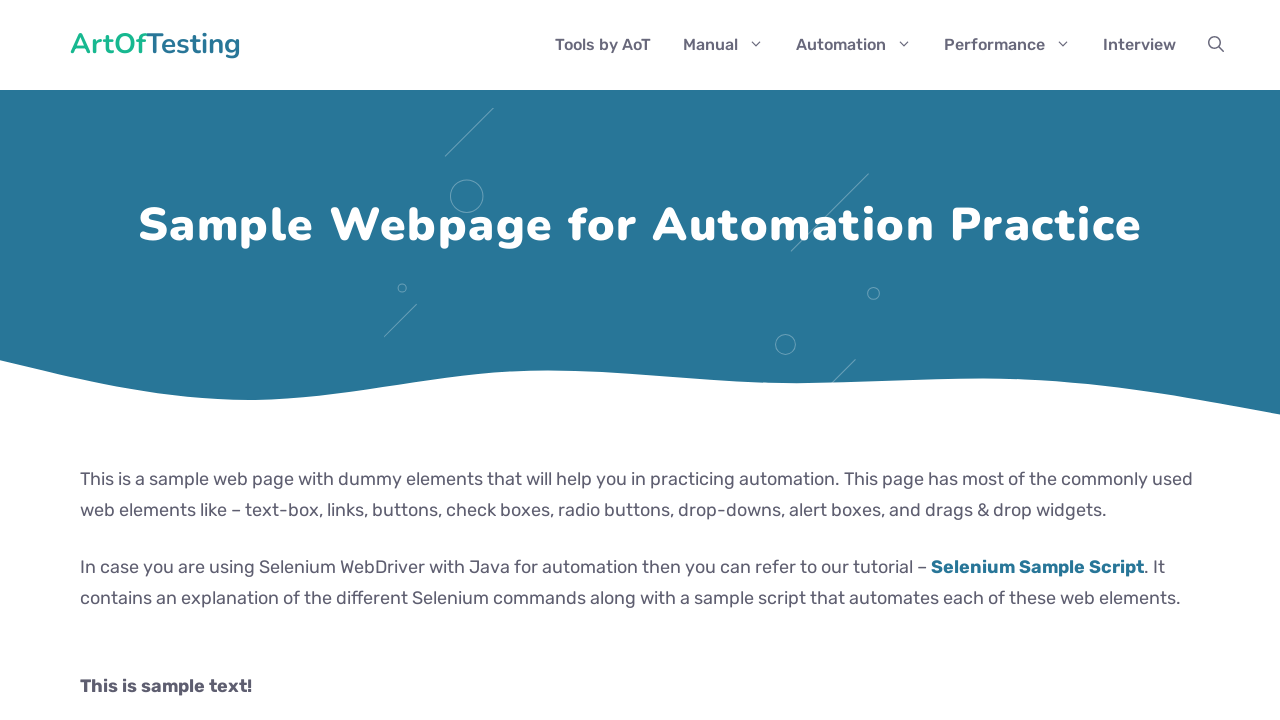

Right-clicked on the fname text field at (292, 361) on #fname
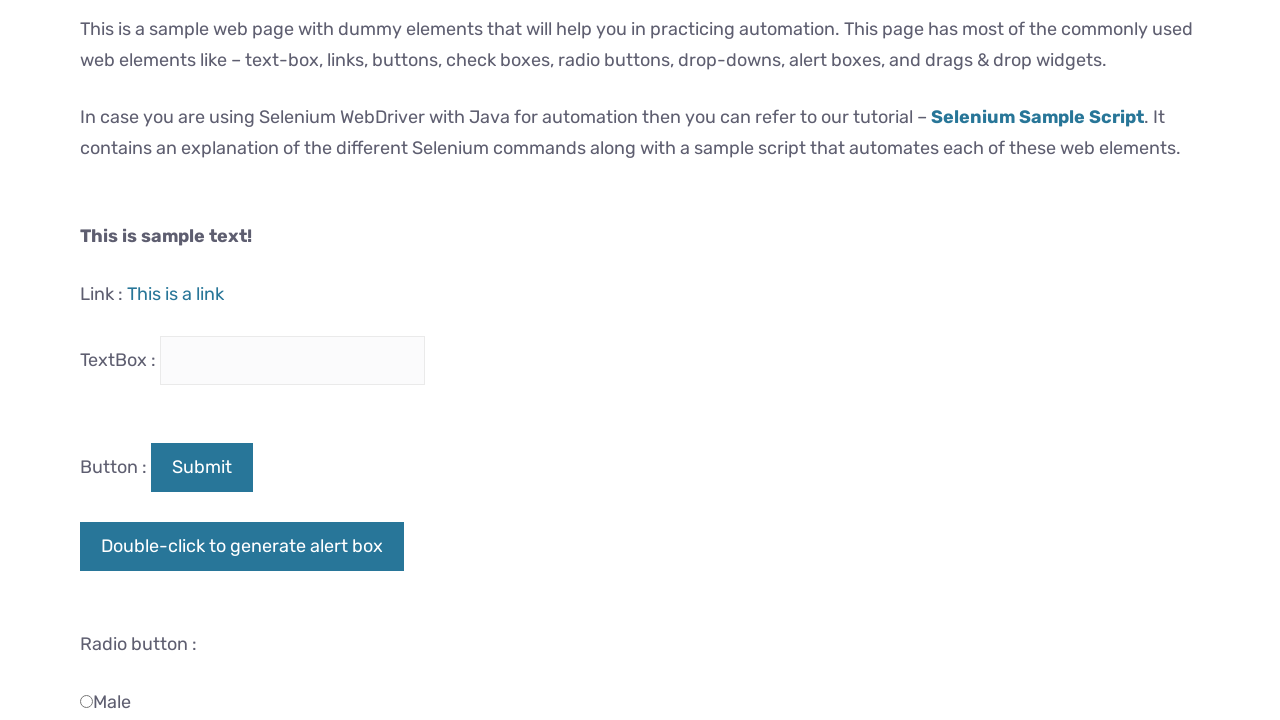

Double-clicked on the fname text field at (292, 361) on #fname
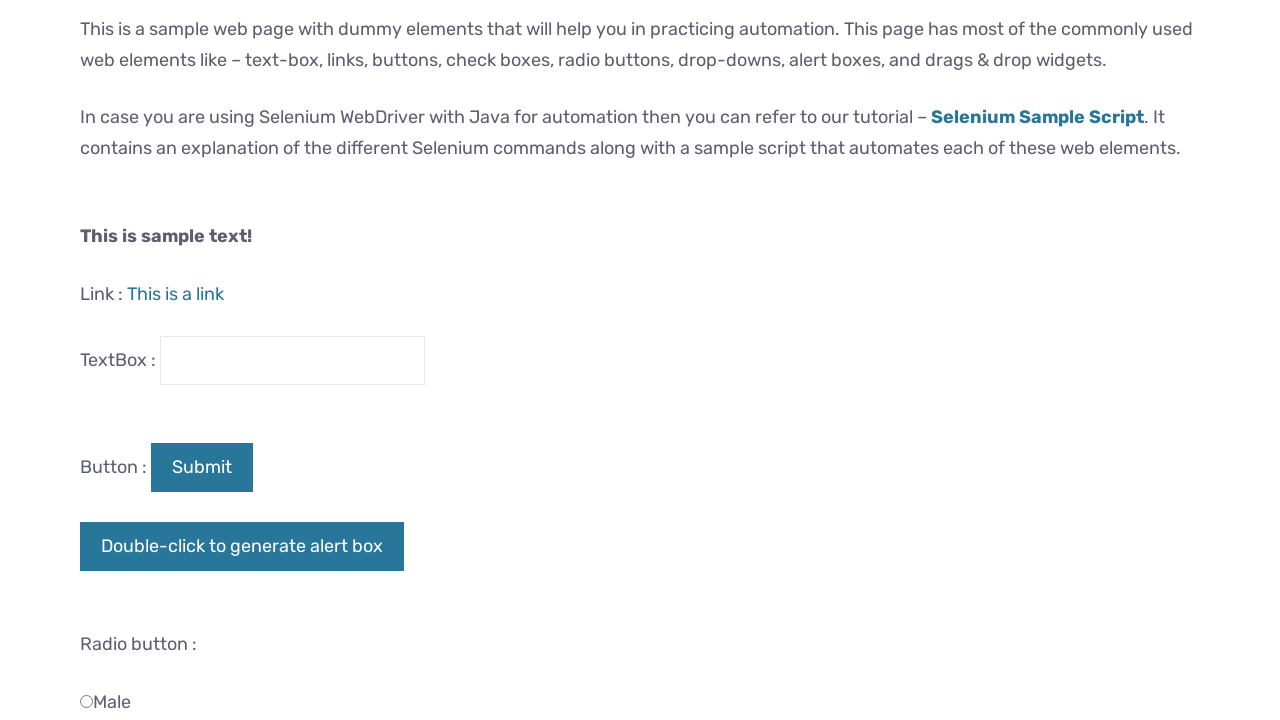

Hovered over the submit button at (202, 467) on #idOfButton
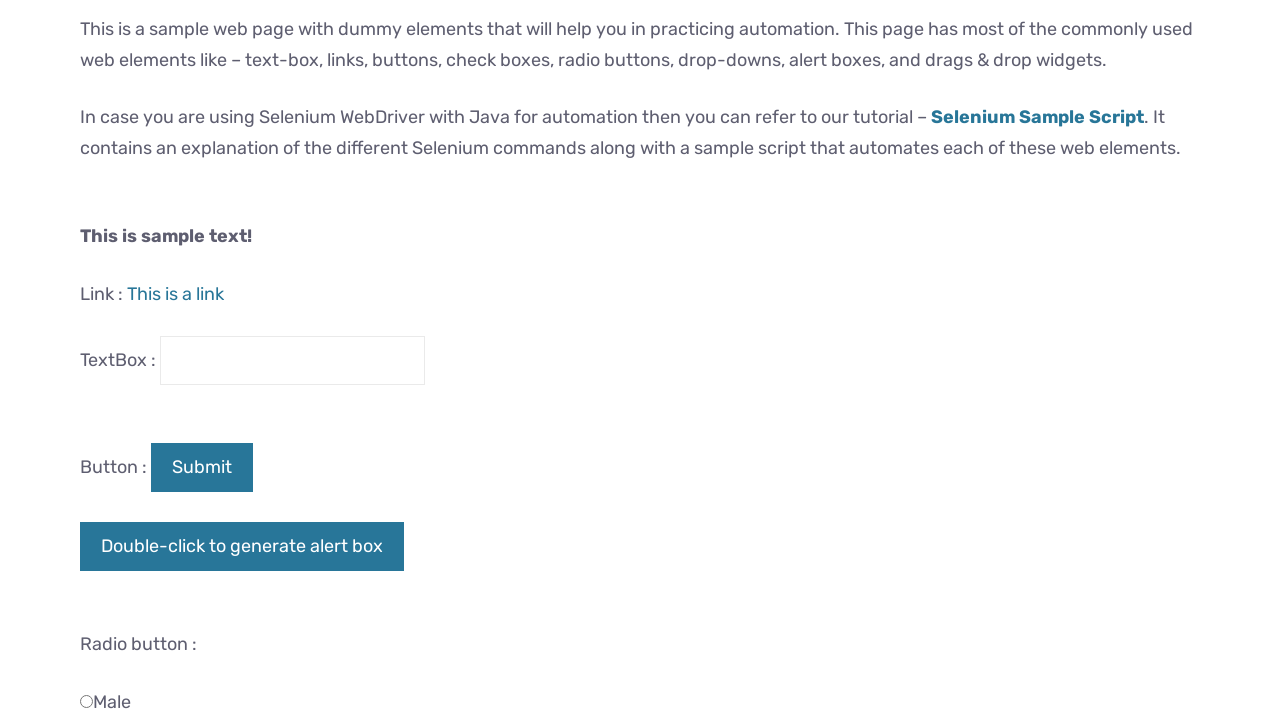

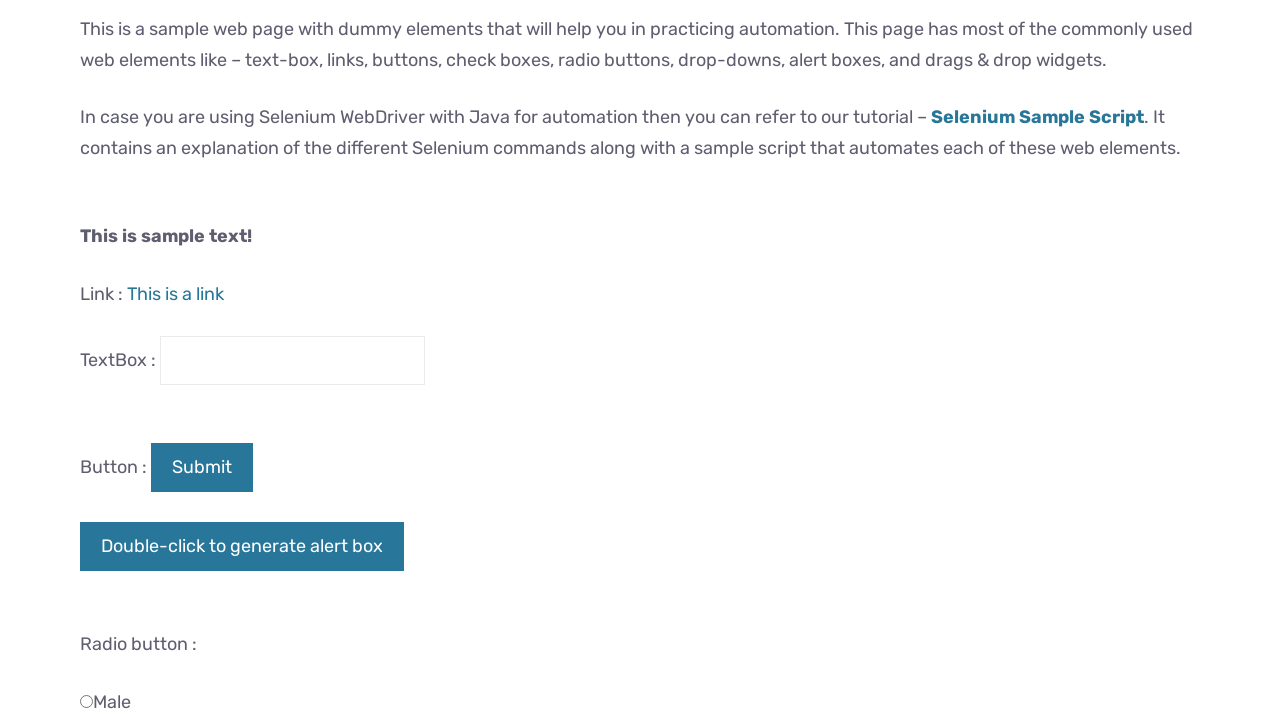